Tests web table interaction by reading a cell value and clicking a checkbox in the first row of a simple table

Starting URL: https://letcode.in/table

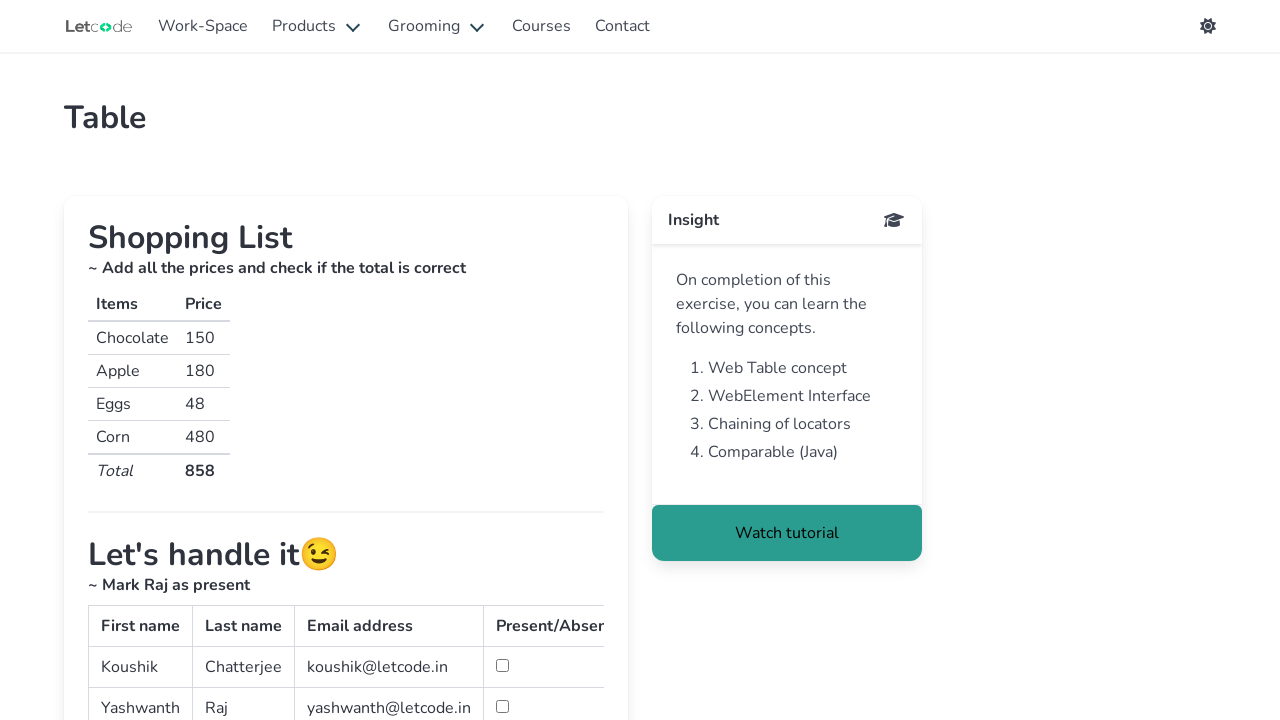

Waited for web table to be visible
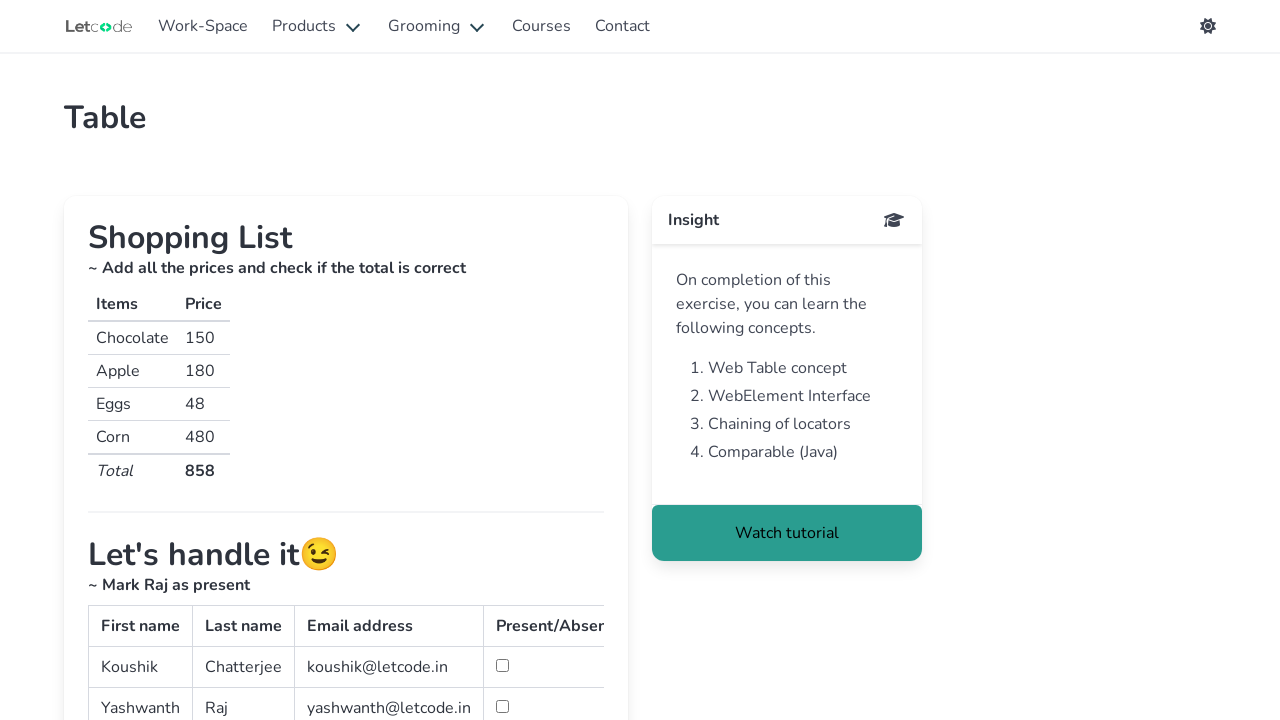

Read first cell value from table: 'Koushik'
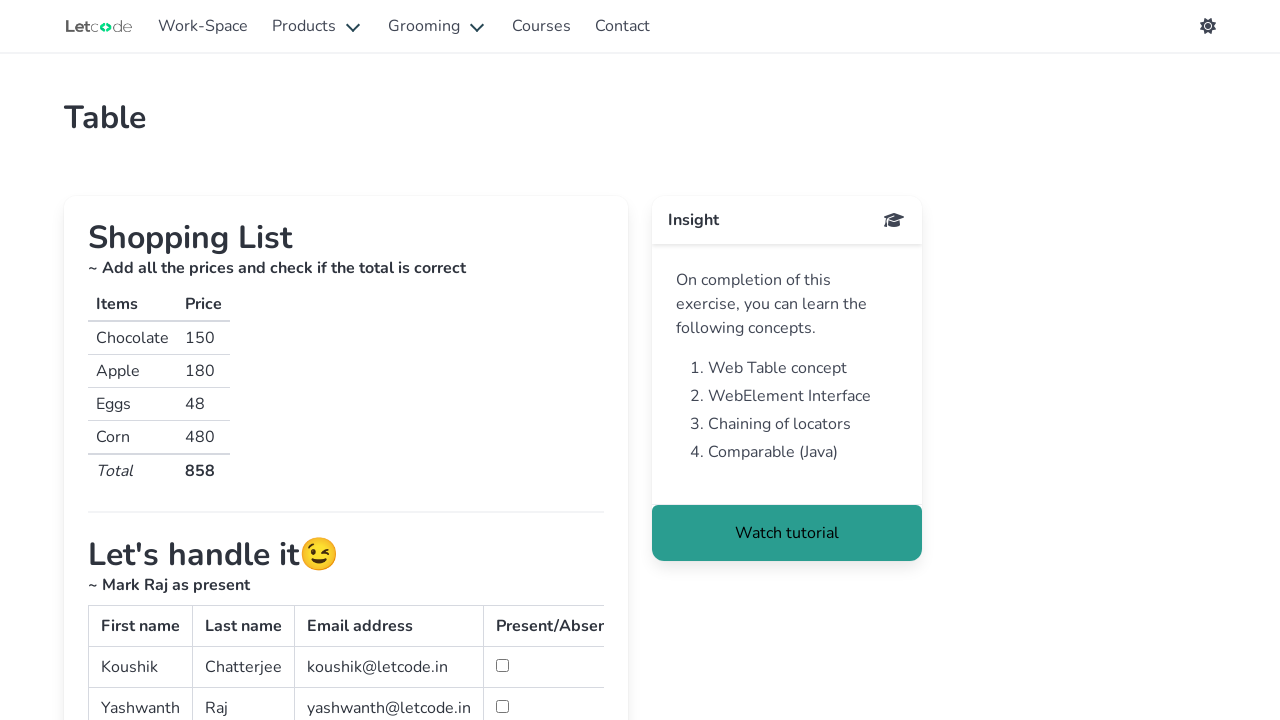

Clicked checkbox in first row of table at (532, 667) on xpath=//table[@id='simpletable']/tbody/tr[1]/td[4]
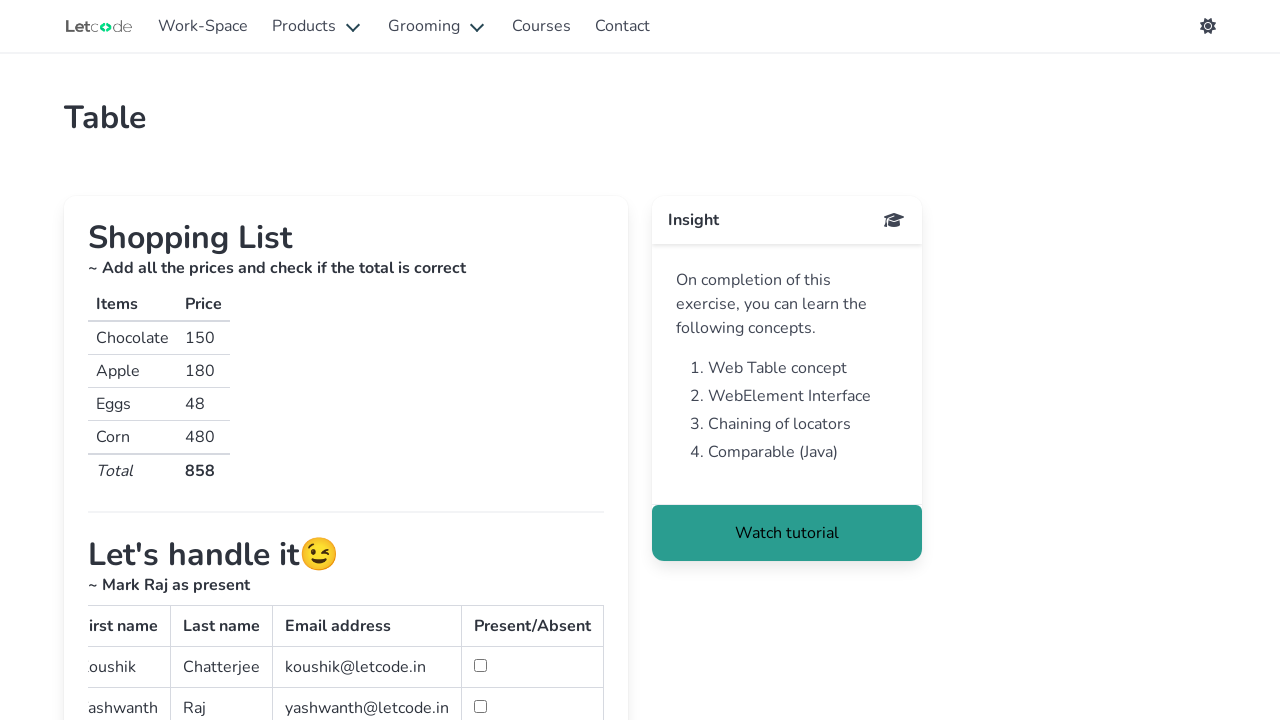

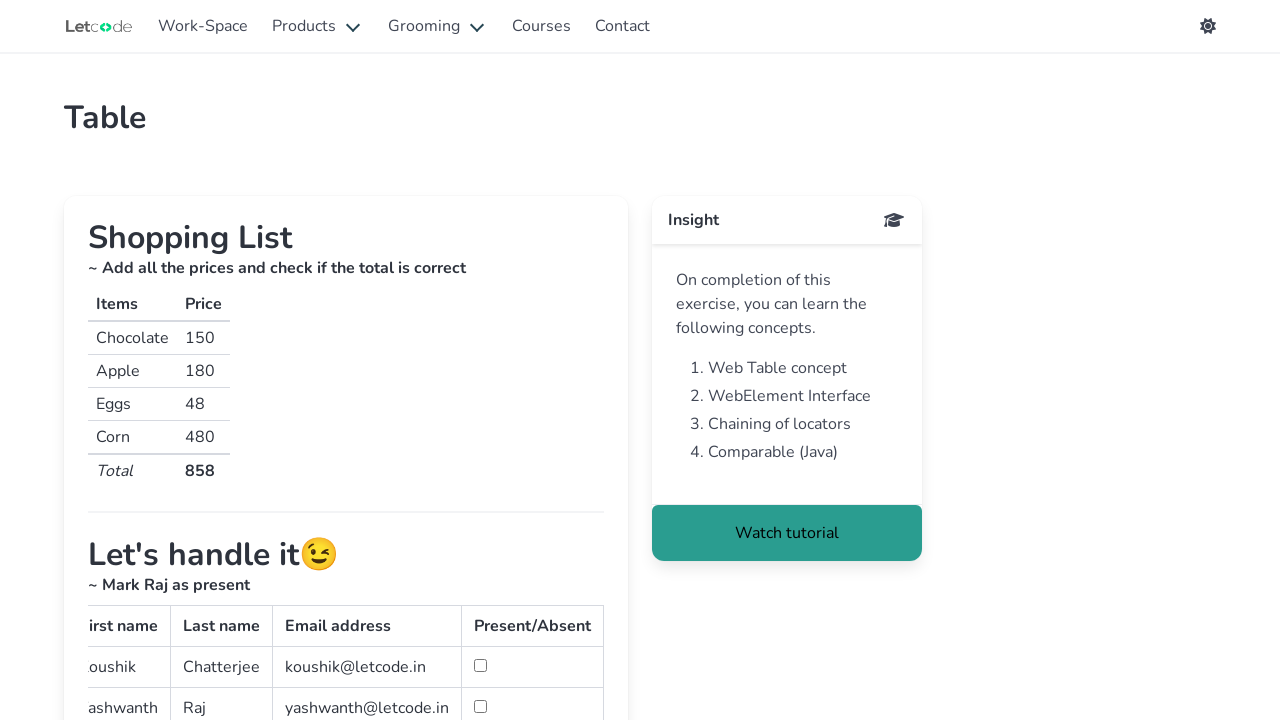